Tests JavaScript prompt dialog by clicking JS Prompt button, entering text and accepting

Starting URL: https://the-internet.herokuapp.com/javascript_alerts

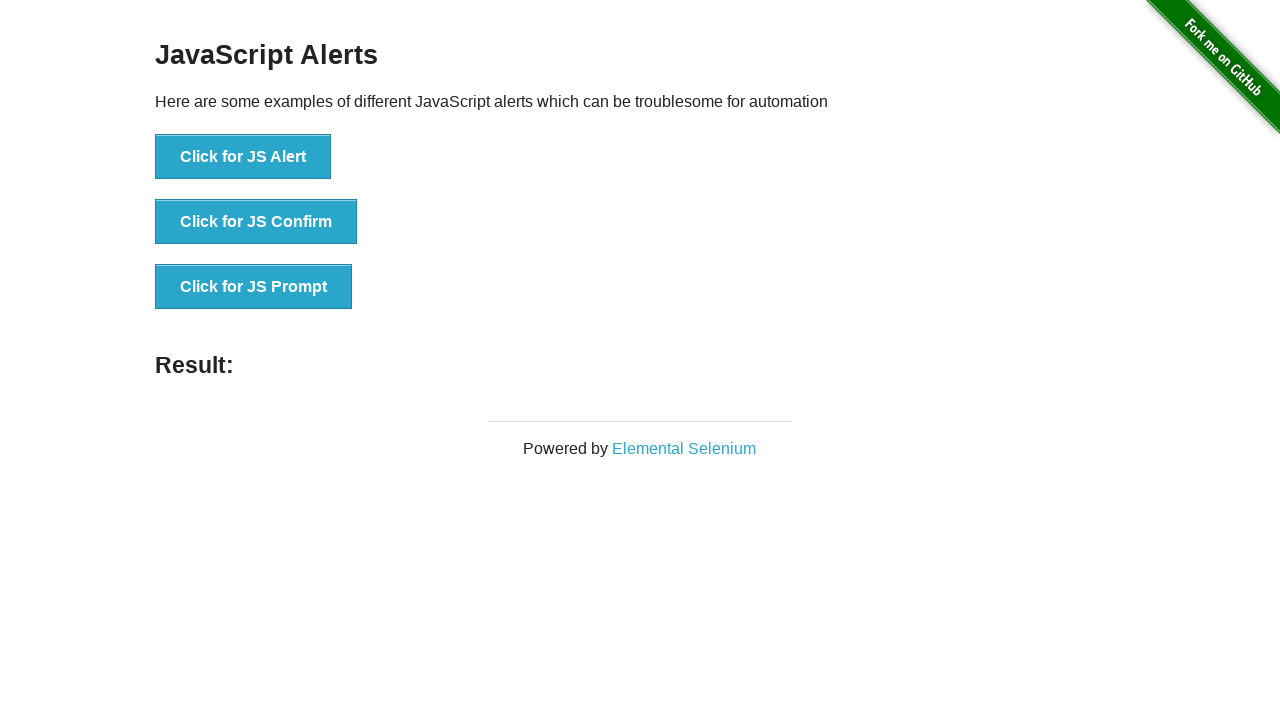

Set up dialog handler to accept prompt with text 'JS prompt'
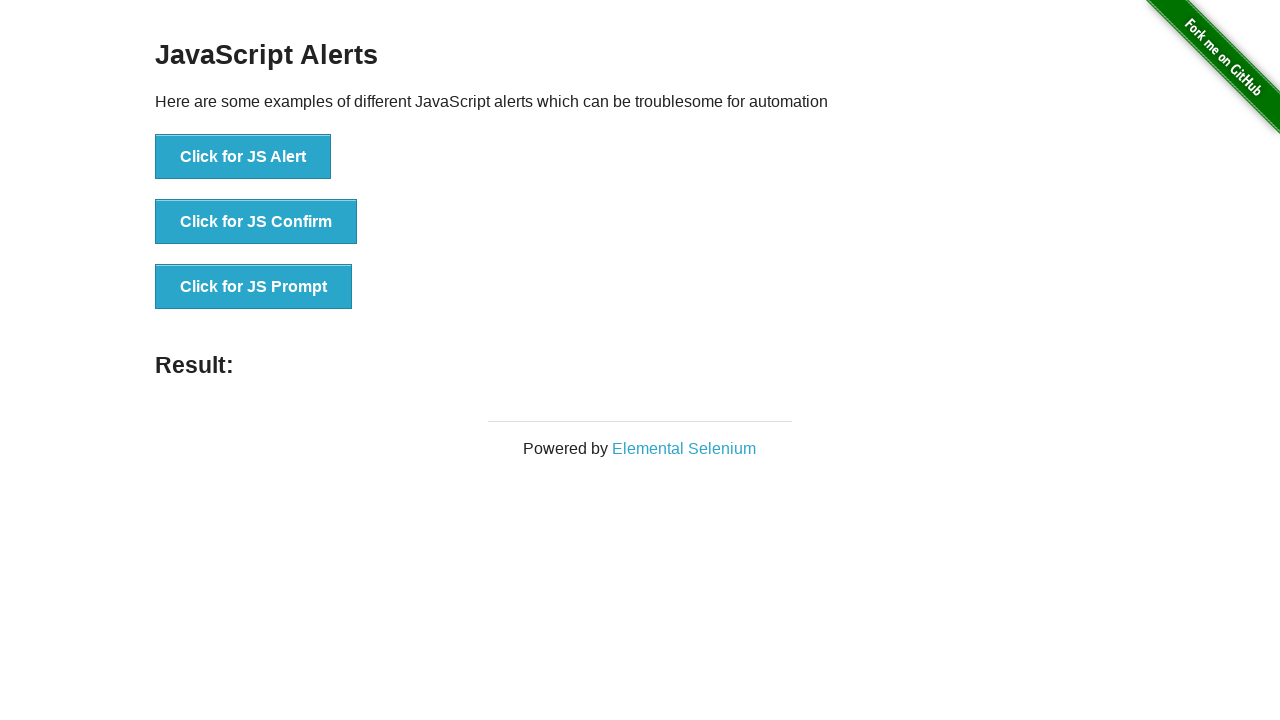

Clicked on 'Click for JS Prompt' button to trigger JavaScript prompt dialog at (254, 287) on text=Click for JS Prompt
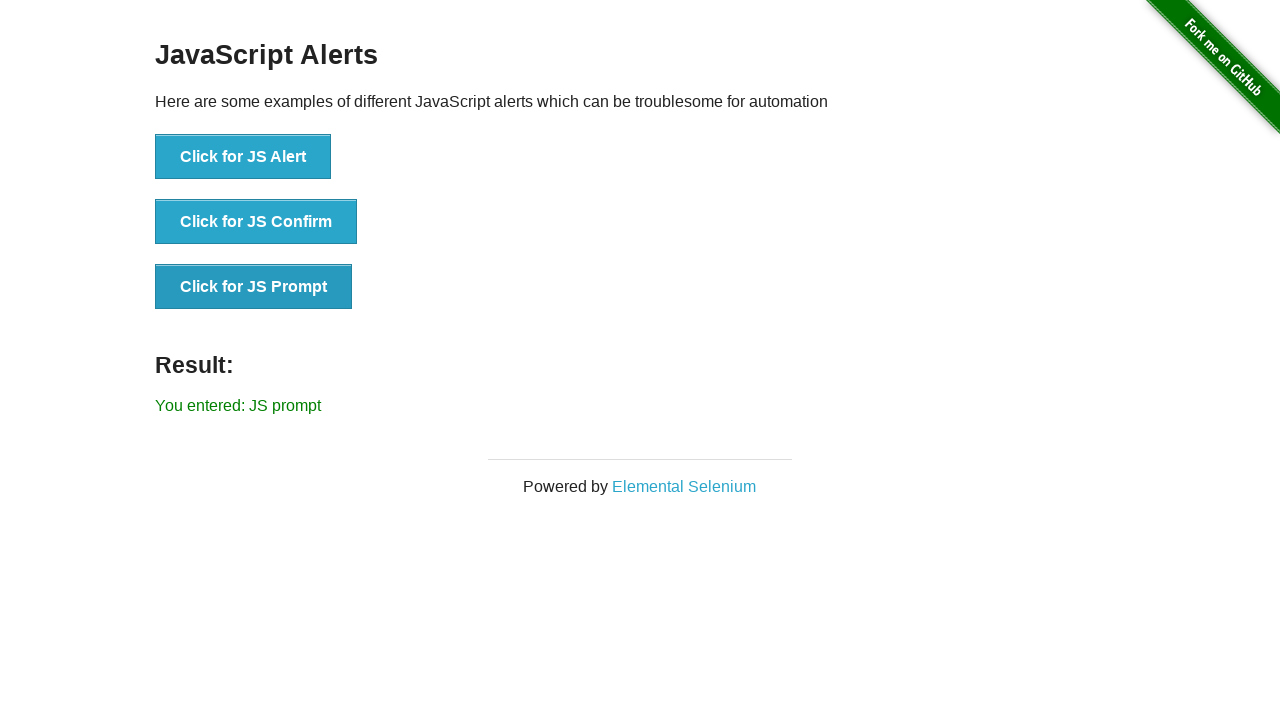

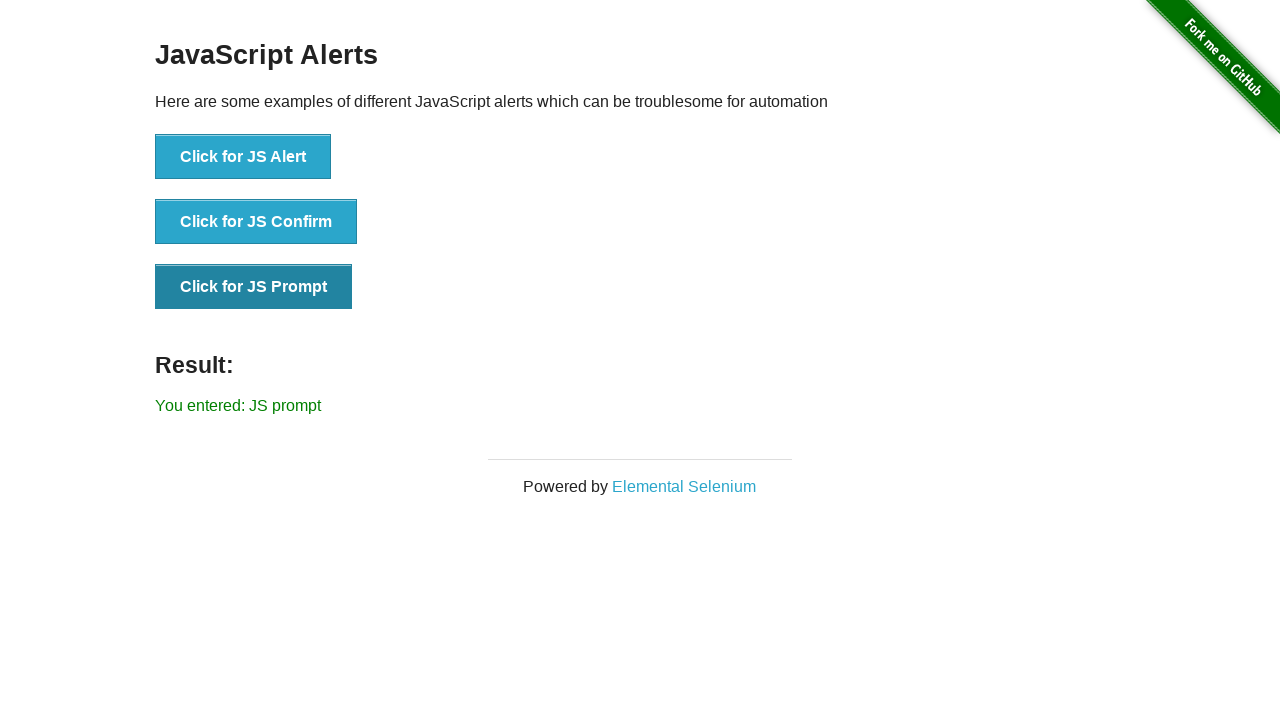